Tests the Contact Us form by filling in name, email, and message fields, then clicking the Contact Now button

Starting URL: https://crio-qkart-frontend-qa.vercel.app/

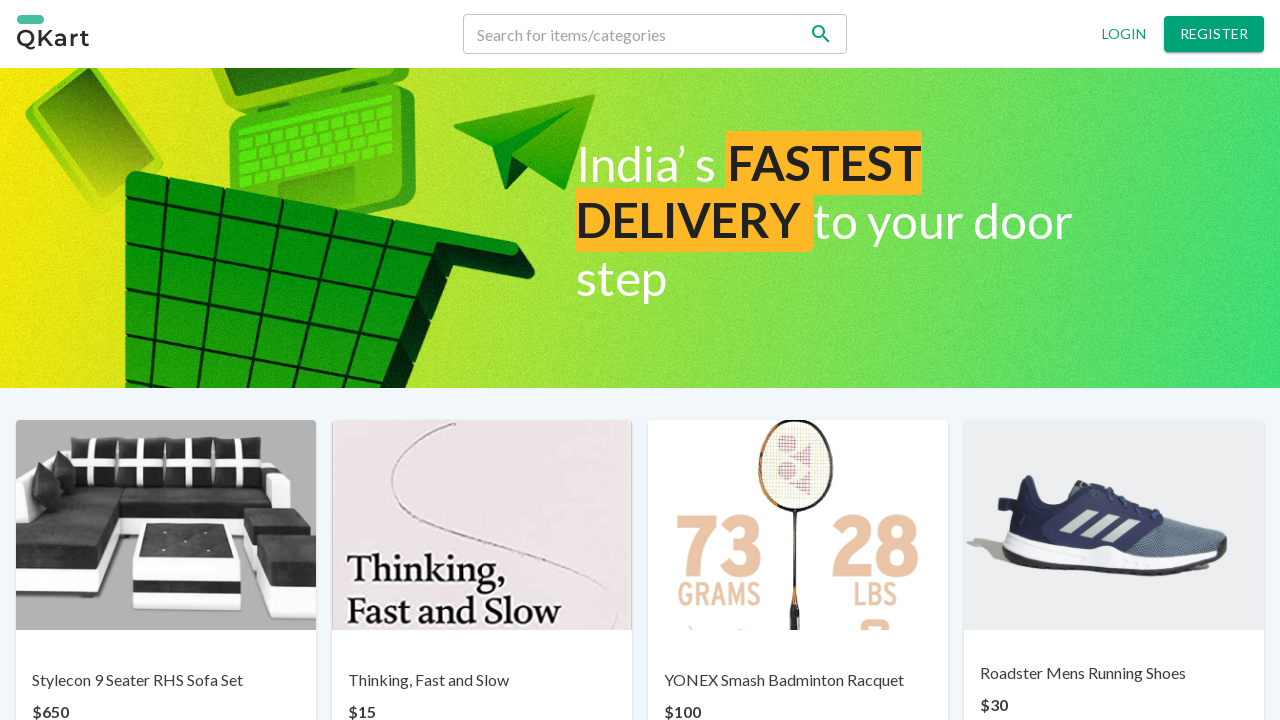

Clicked on 'Contact us' link to open the contact form at (670, 667) on p:has-text('Contact us')
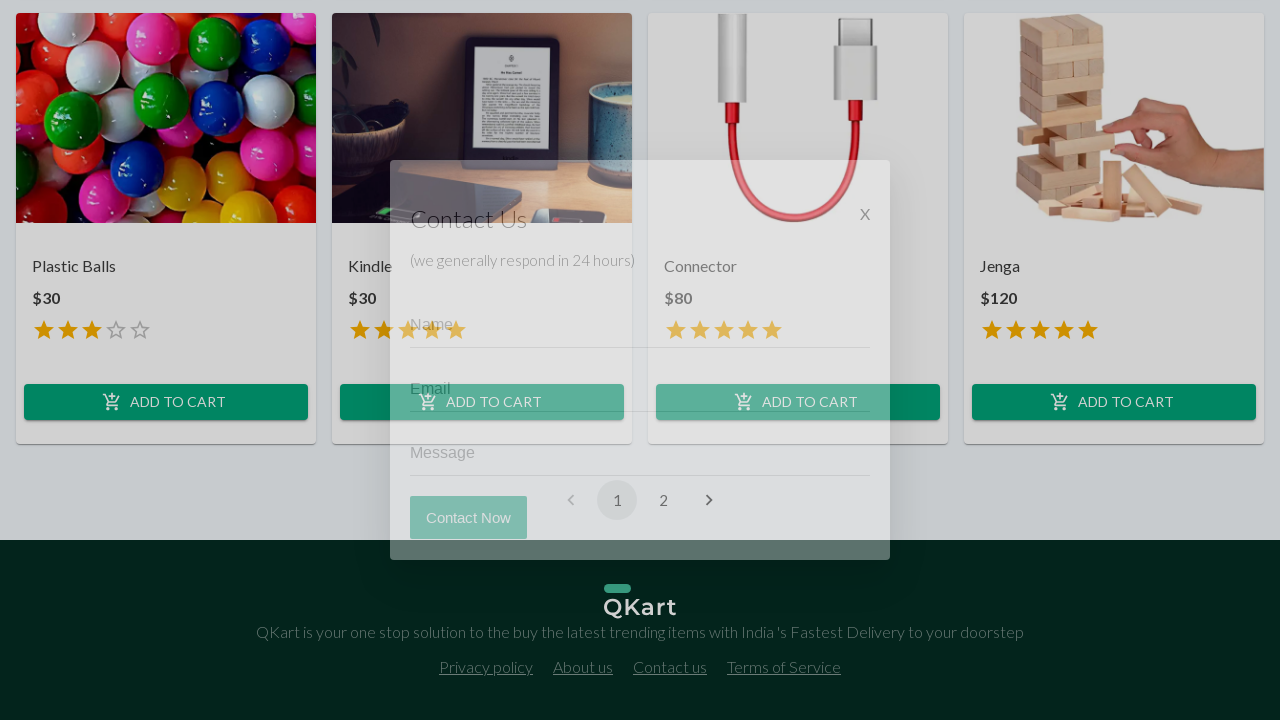

Filled in name field with 'John Doe' on (//input[@name='email'])[1]
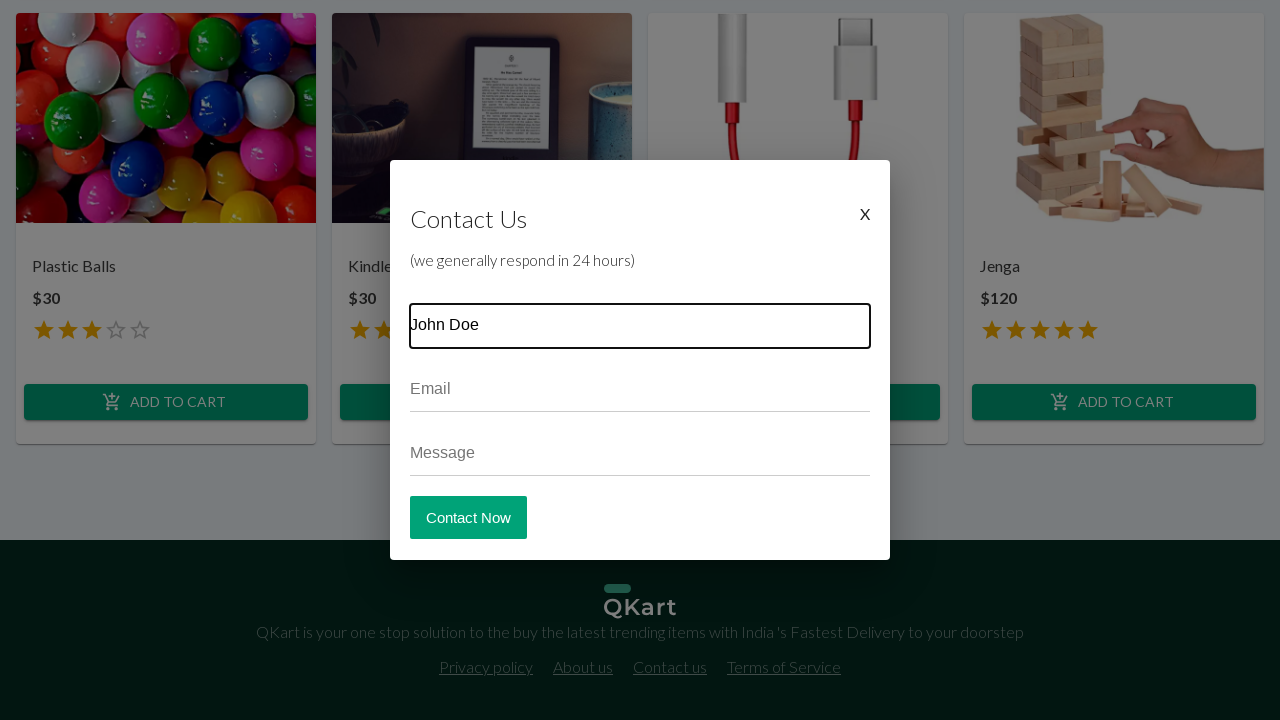

Filled in email field with 'johndoe@example.com' on (//input[@name='email'])[2]
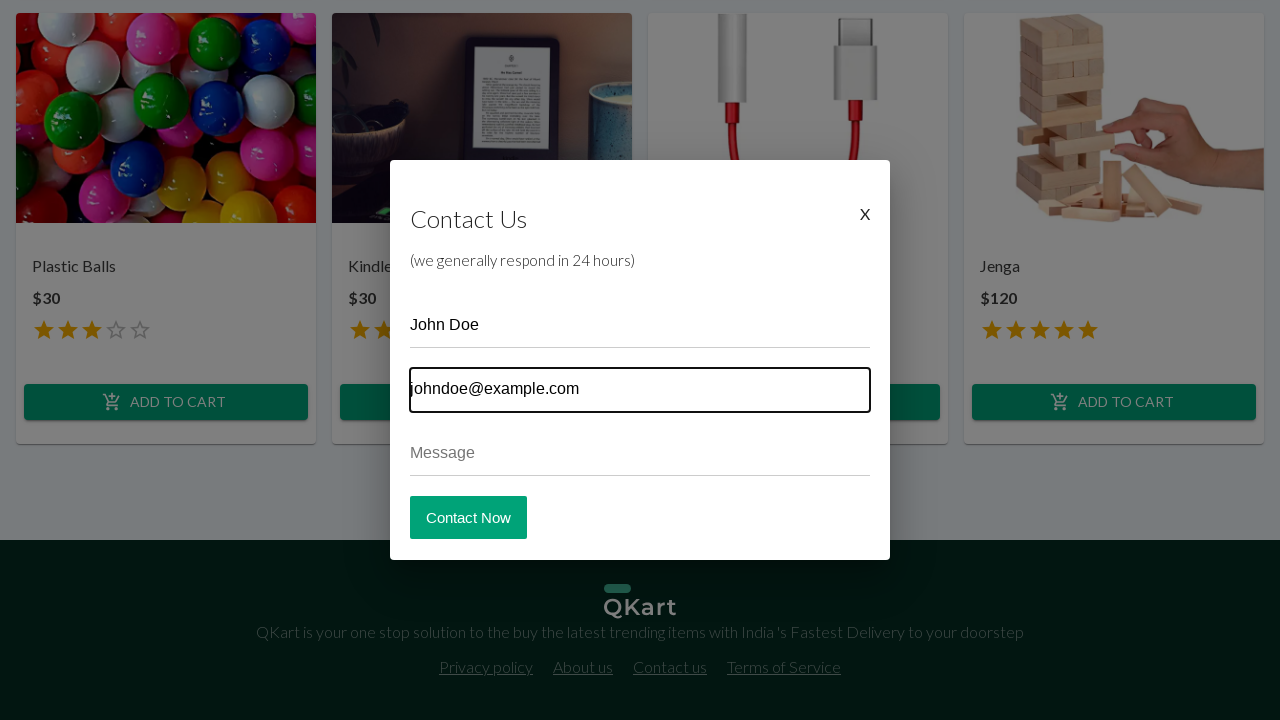

Filled in message field with 'This is a test inquiry about your products' on (//input[@name='email'])[3]
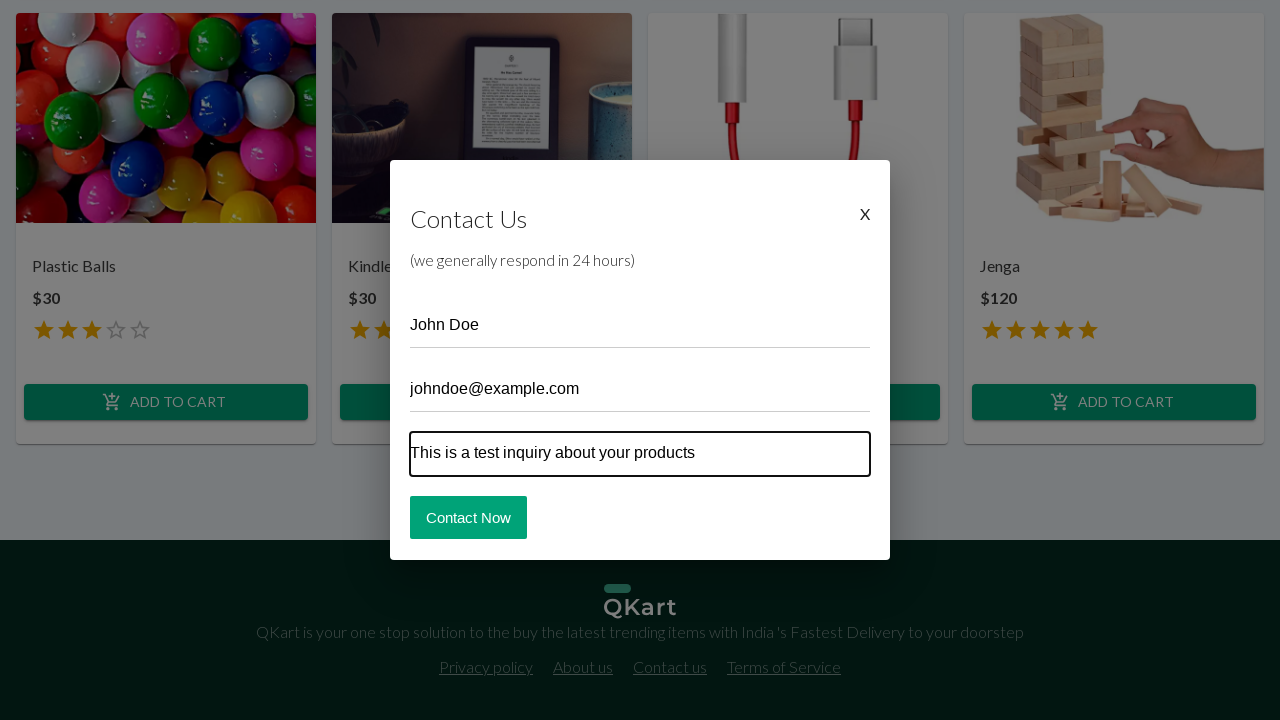

Clicked 'Contact Now' button to submit the form at (468, 517) on button:has-text('Contact Now')
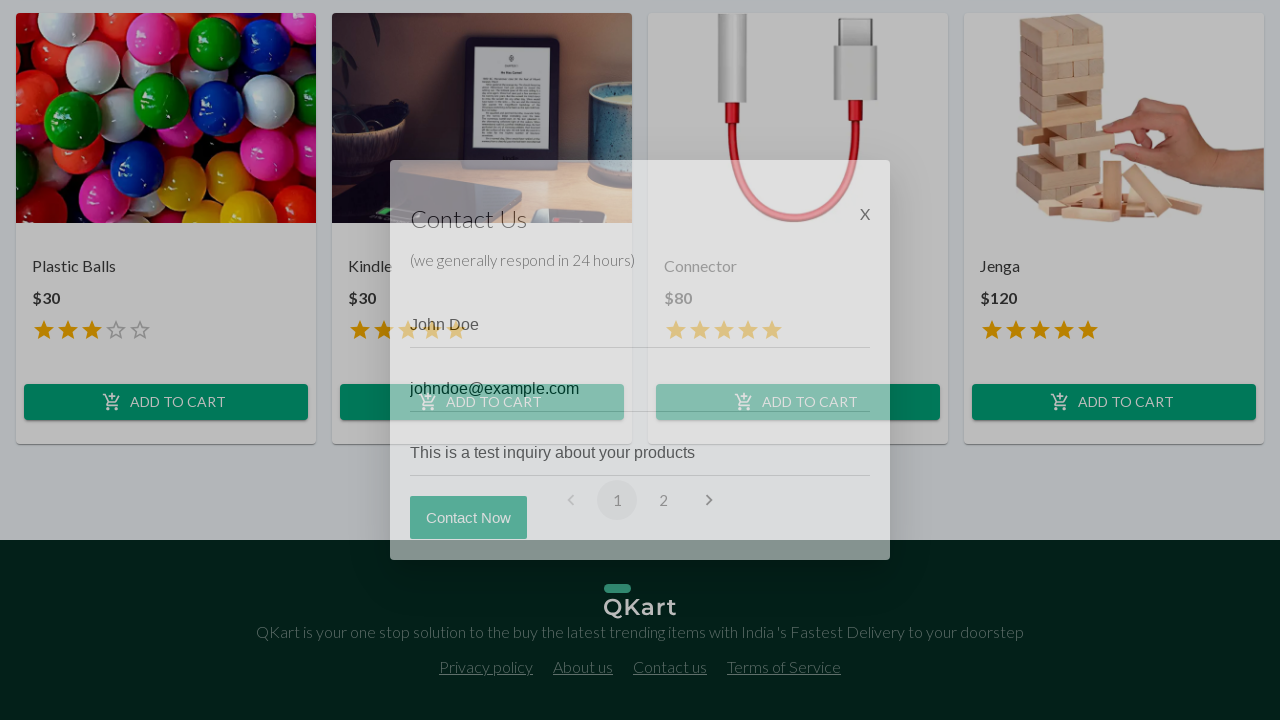

Form submitted successfully - 'Contact Now' button disappeared
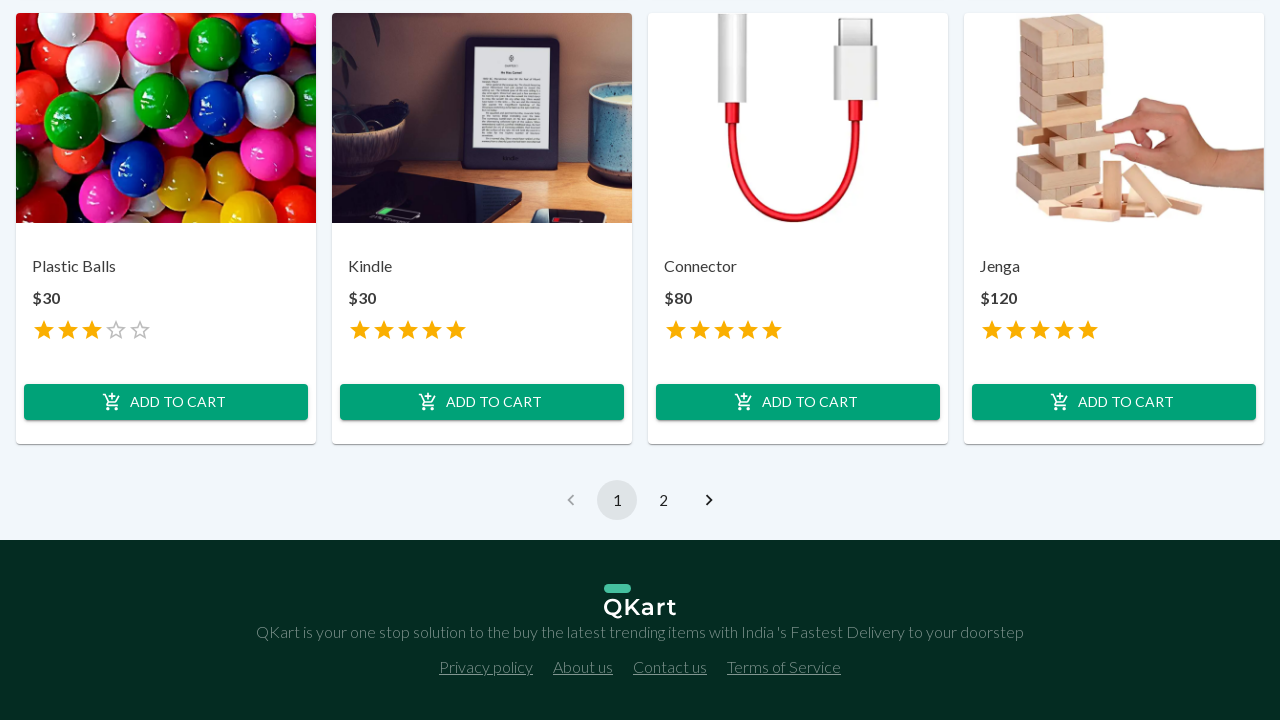

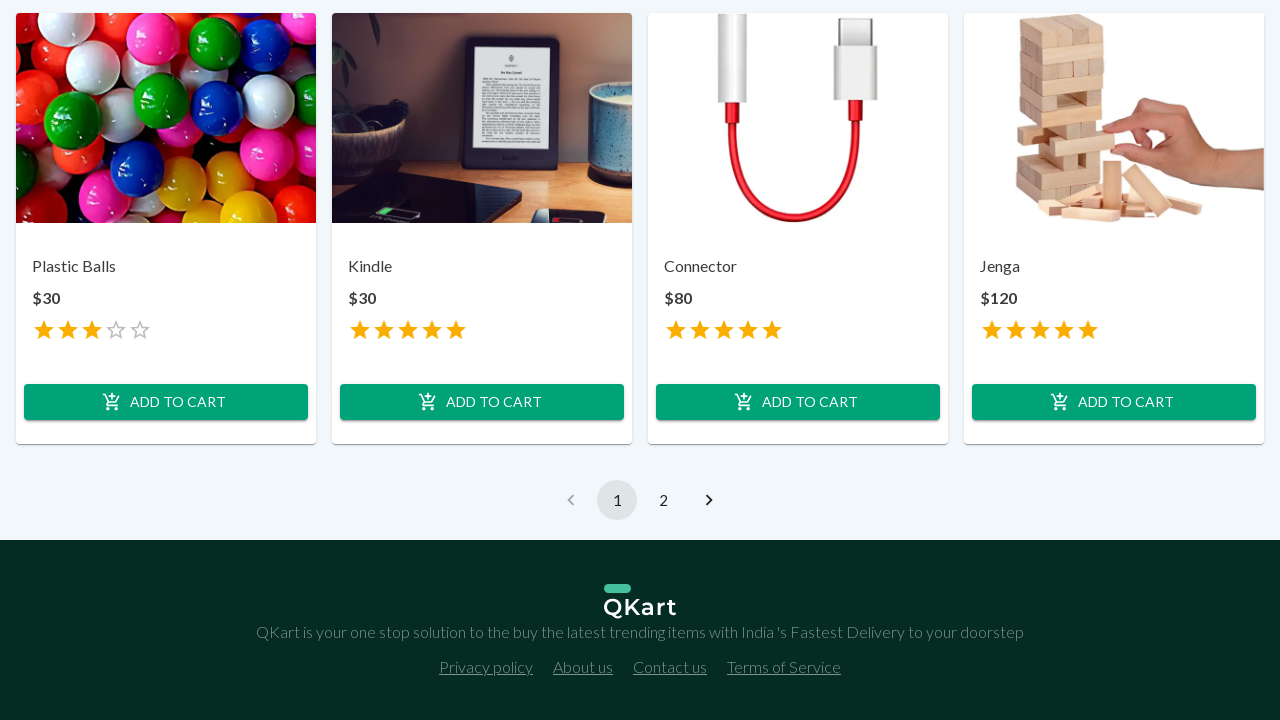